Tests an explicit wait scenario where it waits for a price element to display "100", clicks a book button, calculates a value based on input using a logarithmic formula, fills a form field with the result, and submits.

Starting URL: http://suninjuly.github.io/explicit_wait2.html

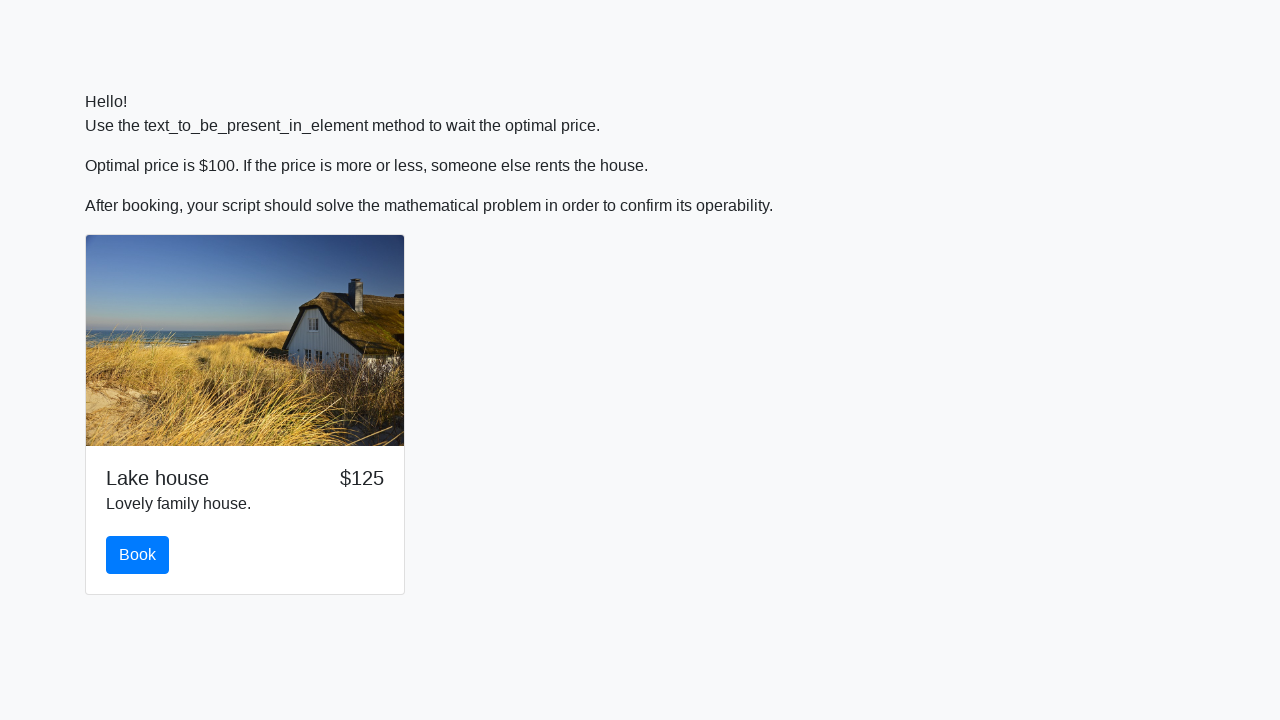

Waited for price element to display '100'
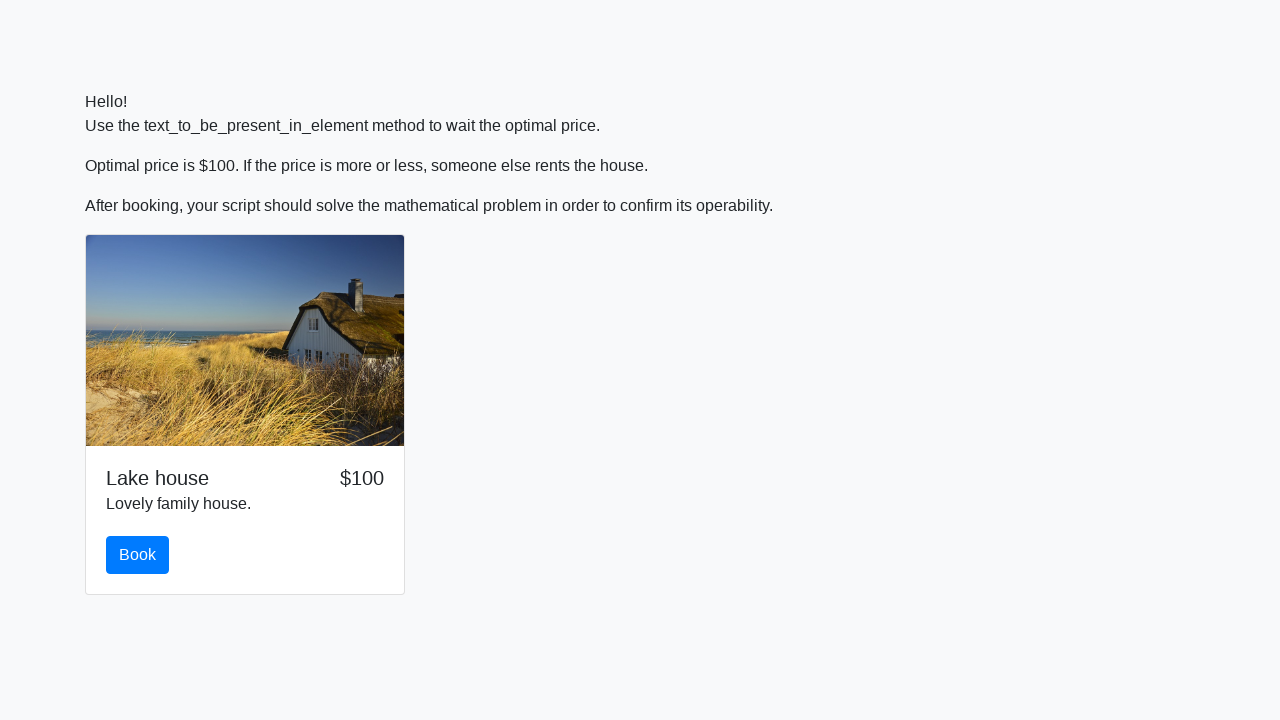

Clicked the book button at (138, 555) on #book
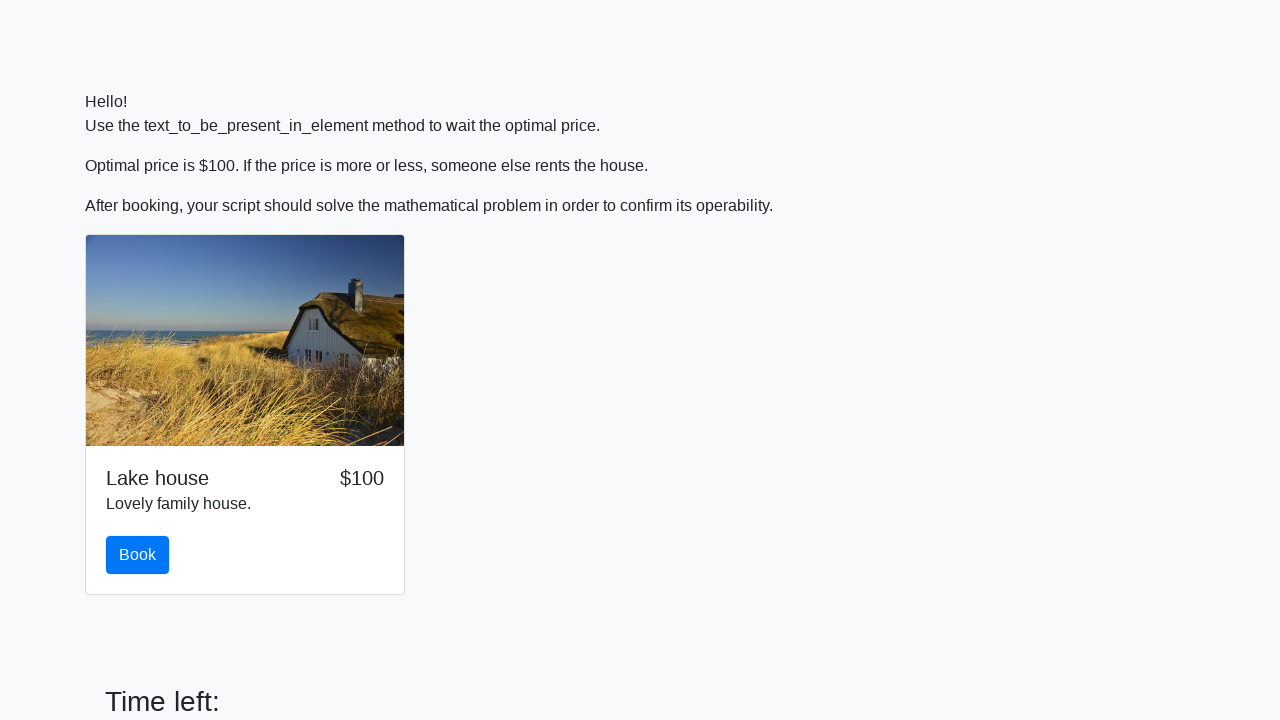

Retrieved input value: 473
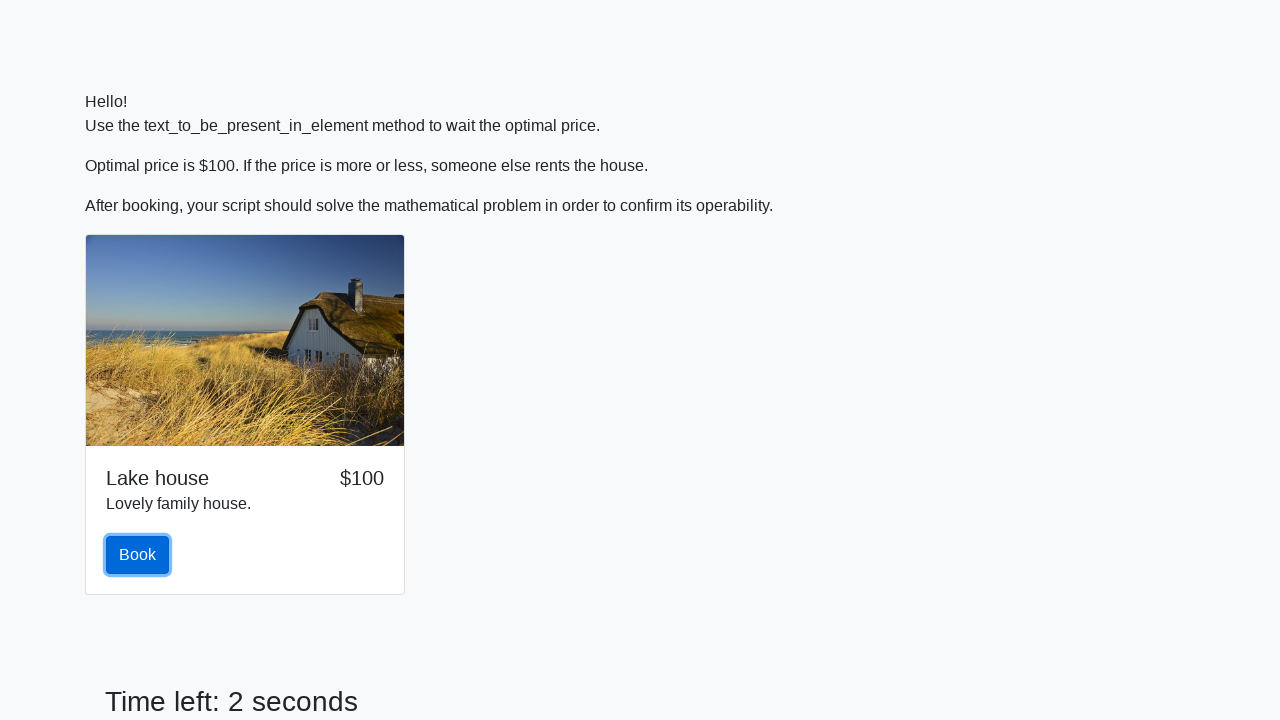

Calculated result using logarithmic formula: 2.466688163839222
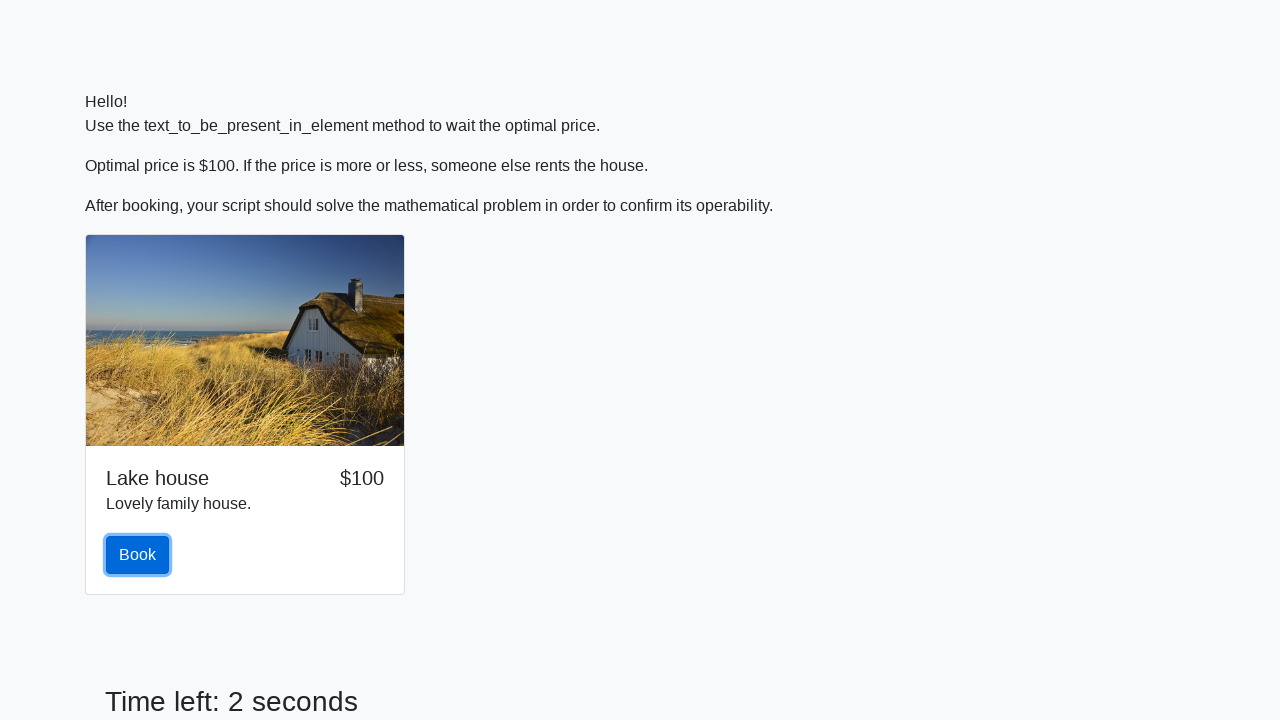

Filled input field with calculated result on input
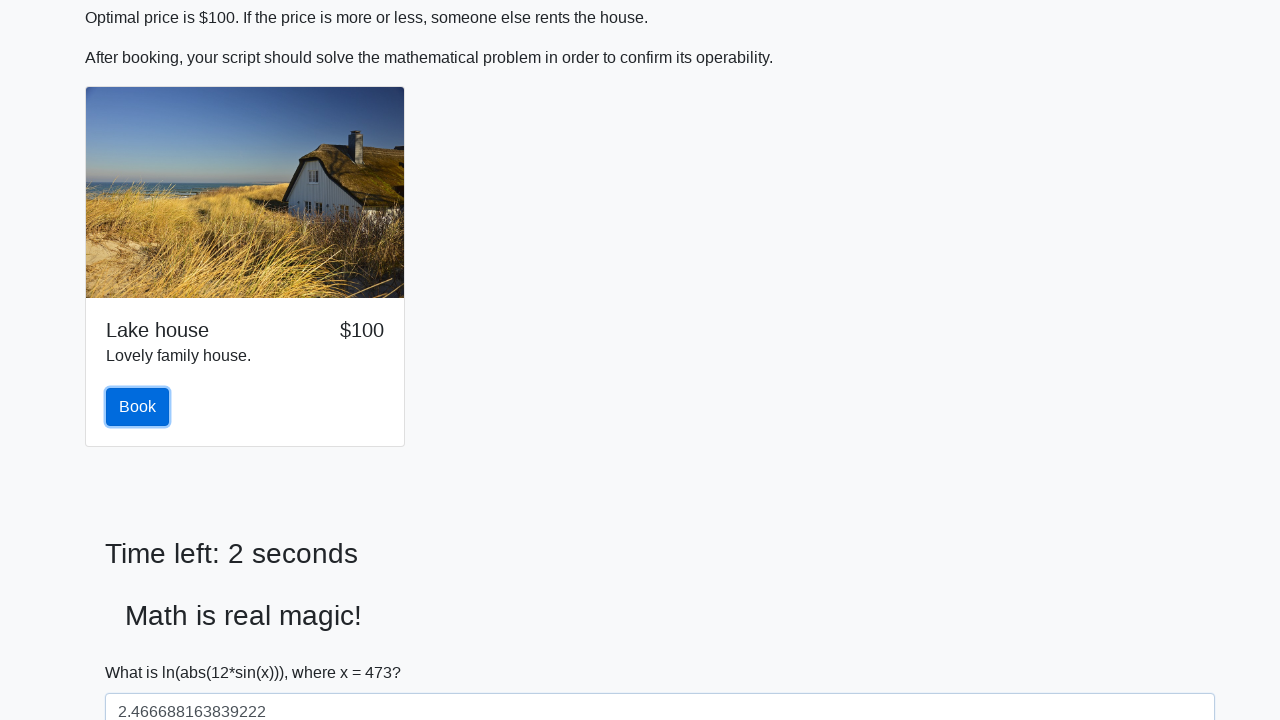

Clicked the solve button to submit form at (143, 651) on #solve
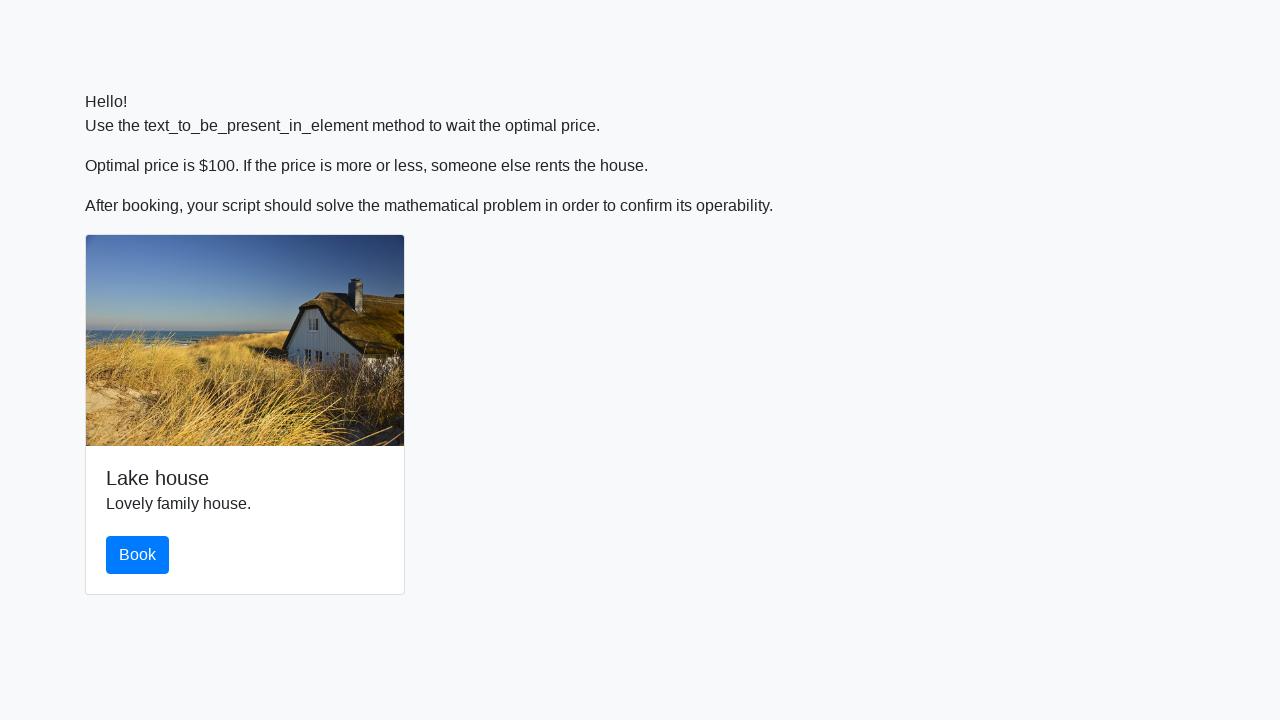

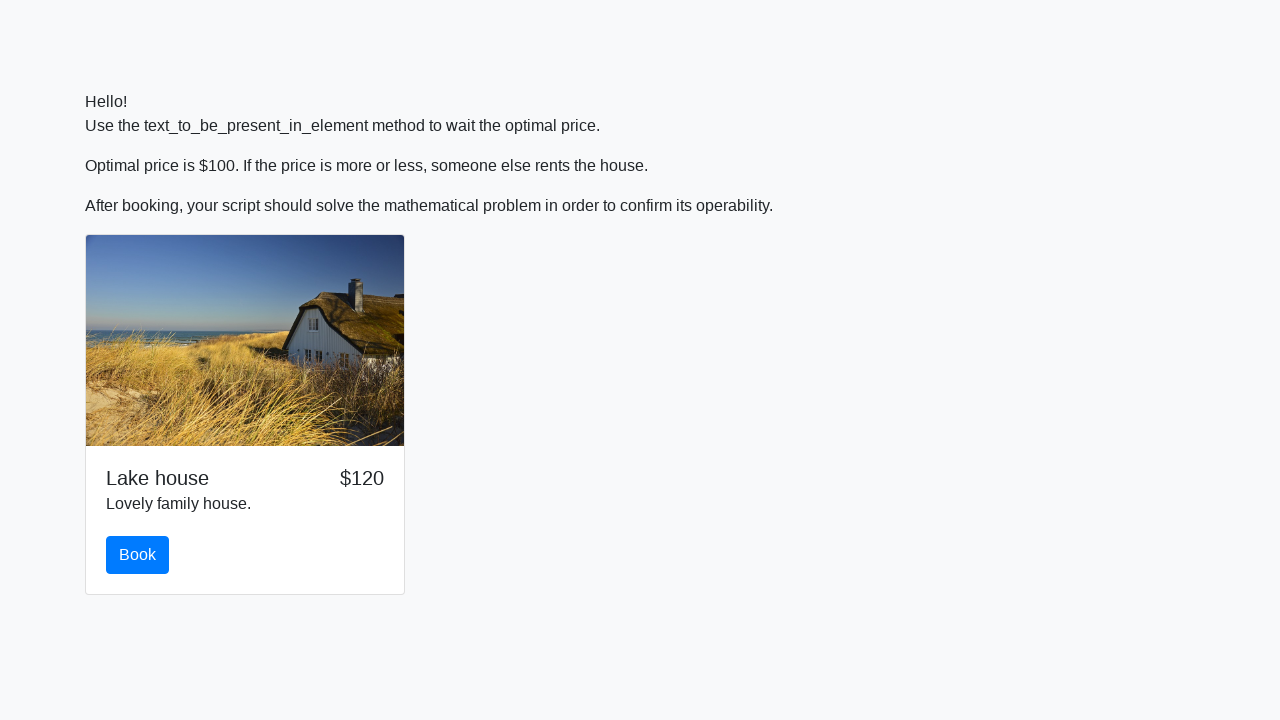